Navigates to Home Depot website and verifies the page title is retrieved successfully

Starting URL: https://www.homedepot.com/

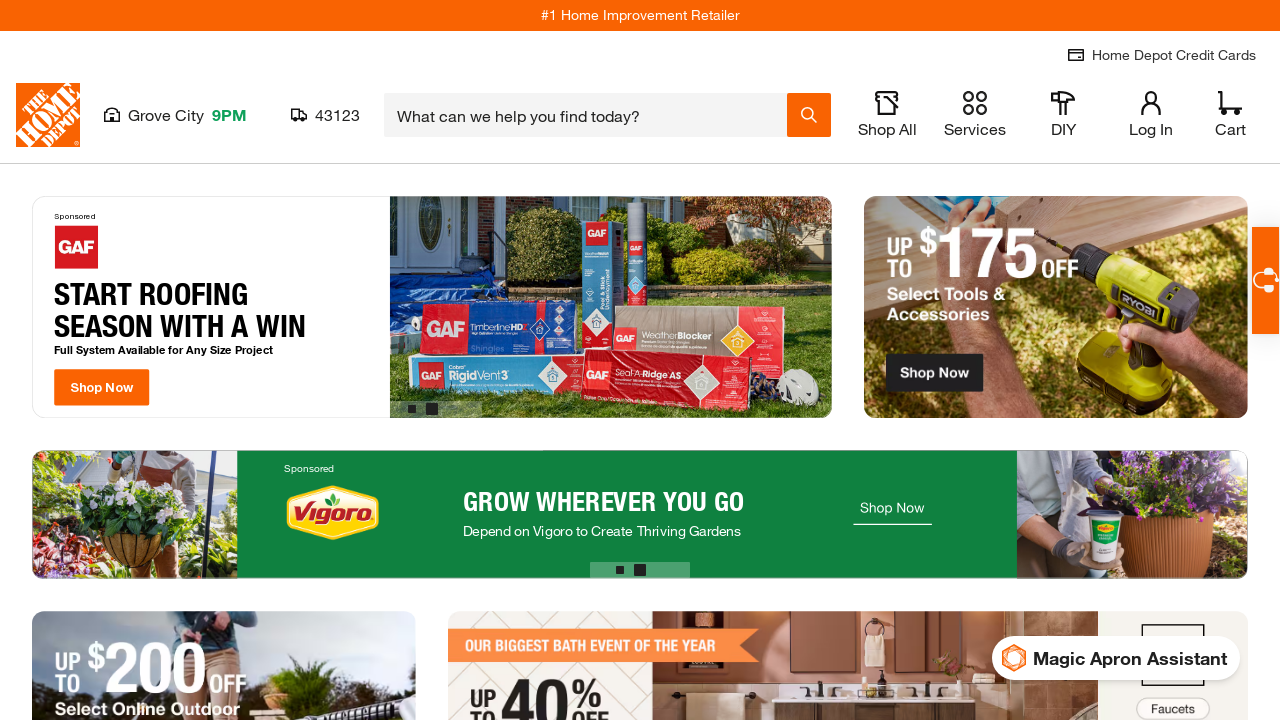

Navigated to Home Depot website
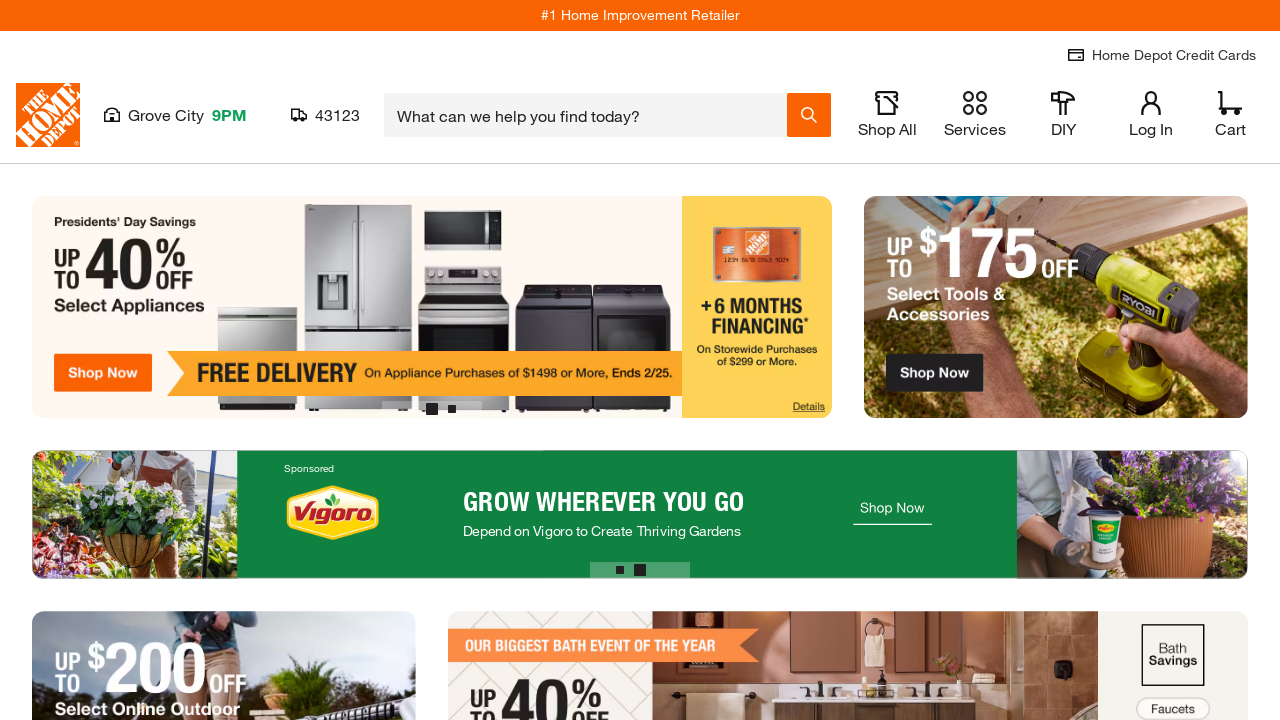

Retrieved page title: The Home Depot
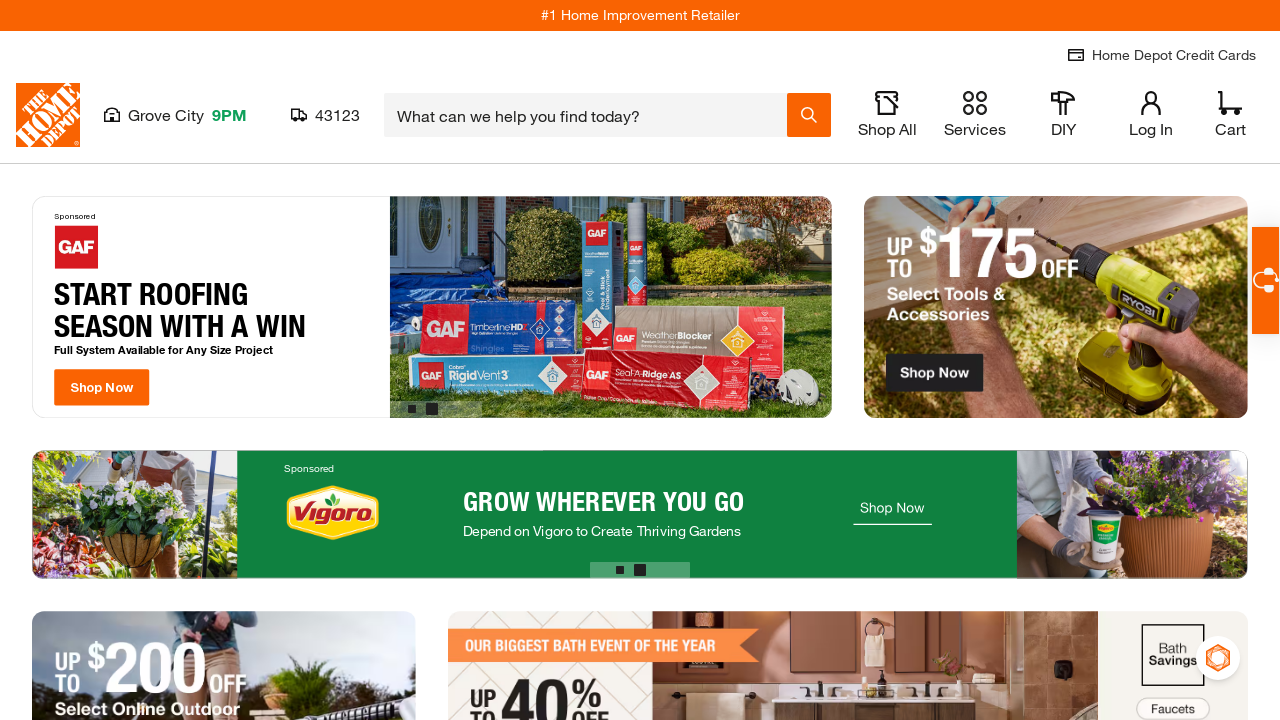

Page title printed to console
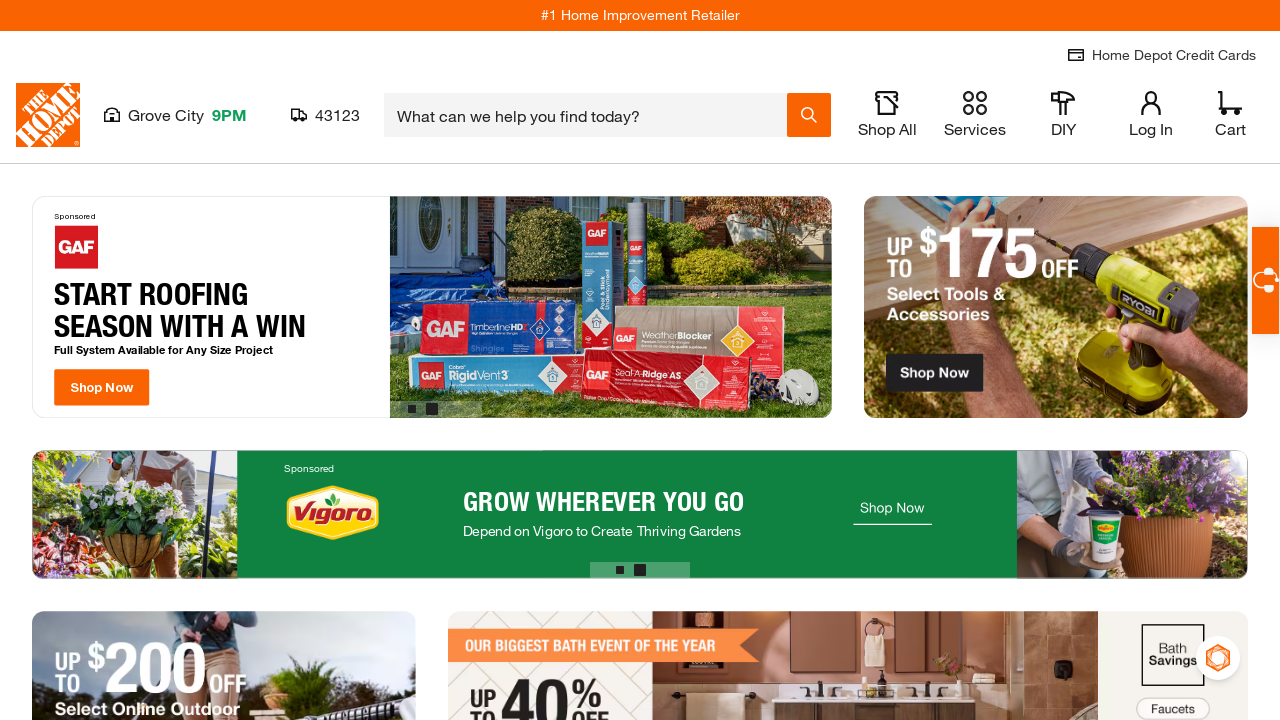

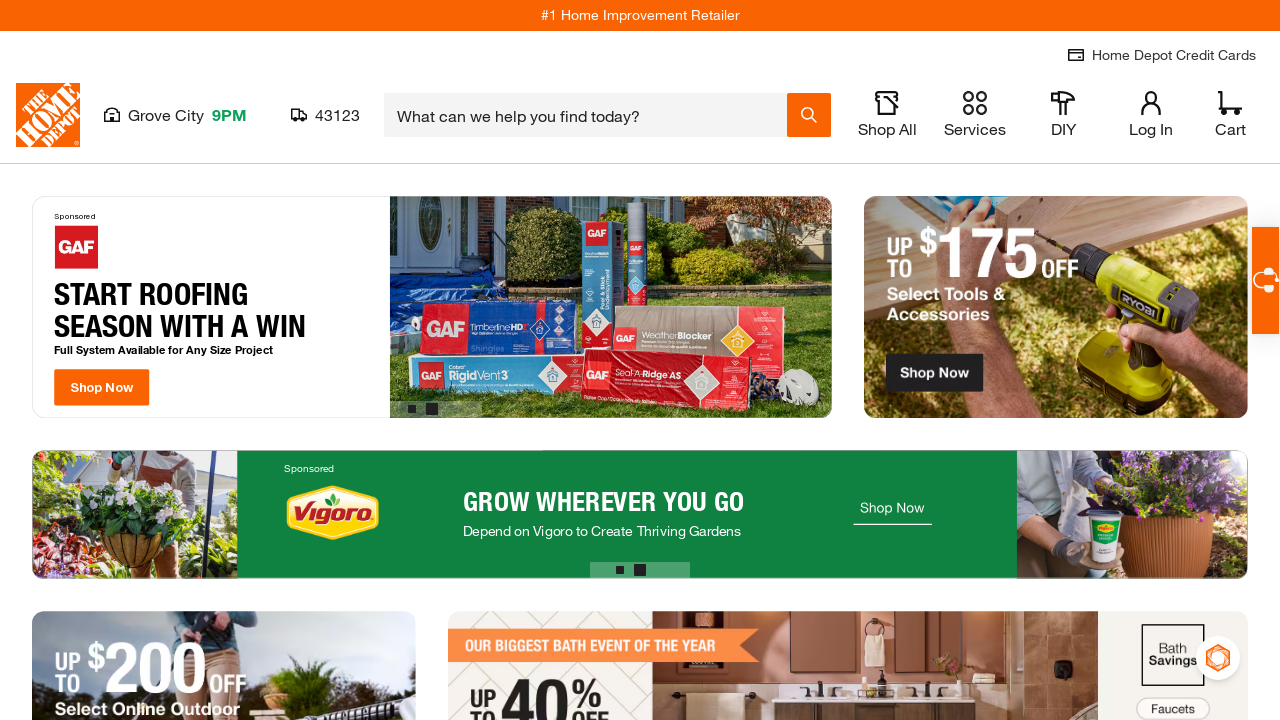